Tests that the input field on the Ranking Game homepage is visible and interactable by entering text and then clearing it using a clear button

Starting URL: https://rg.ruthprudence.com

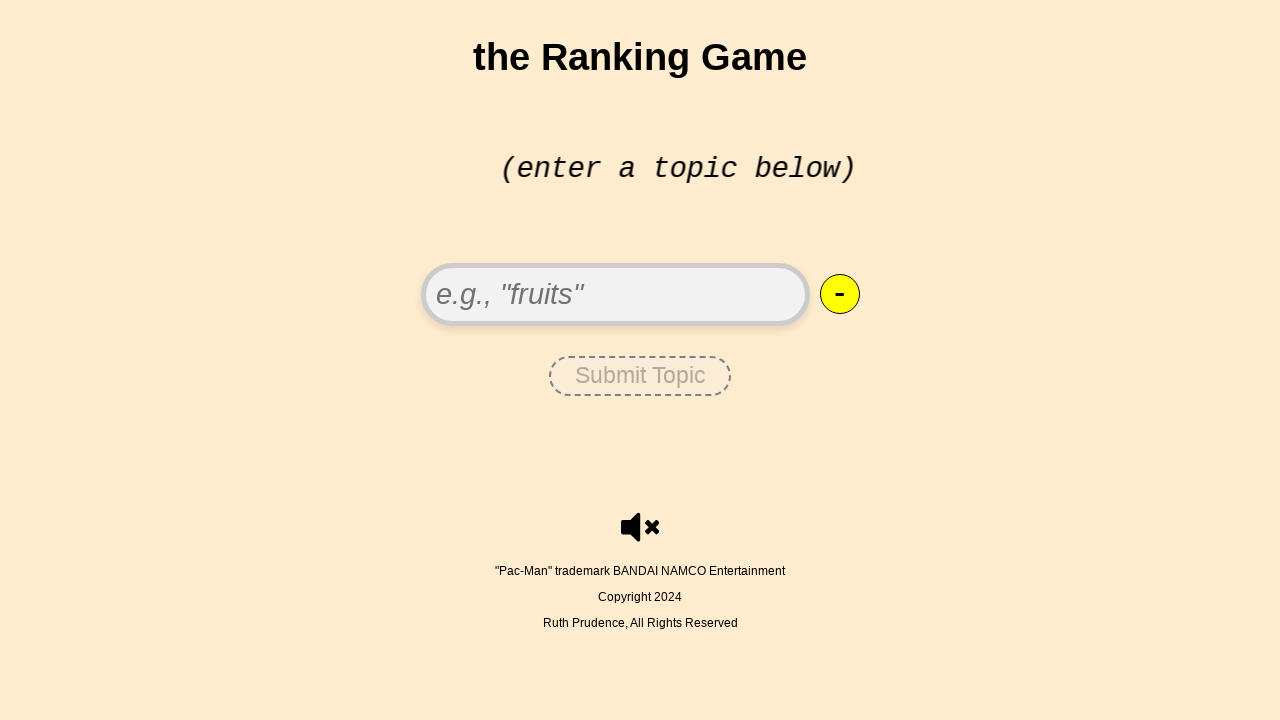

Waited for input field to be visible
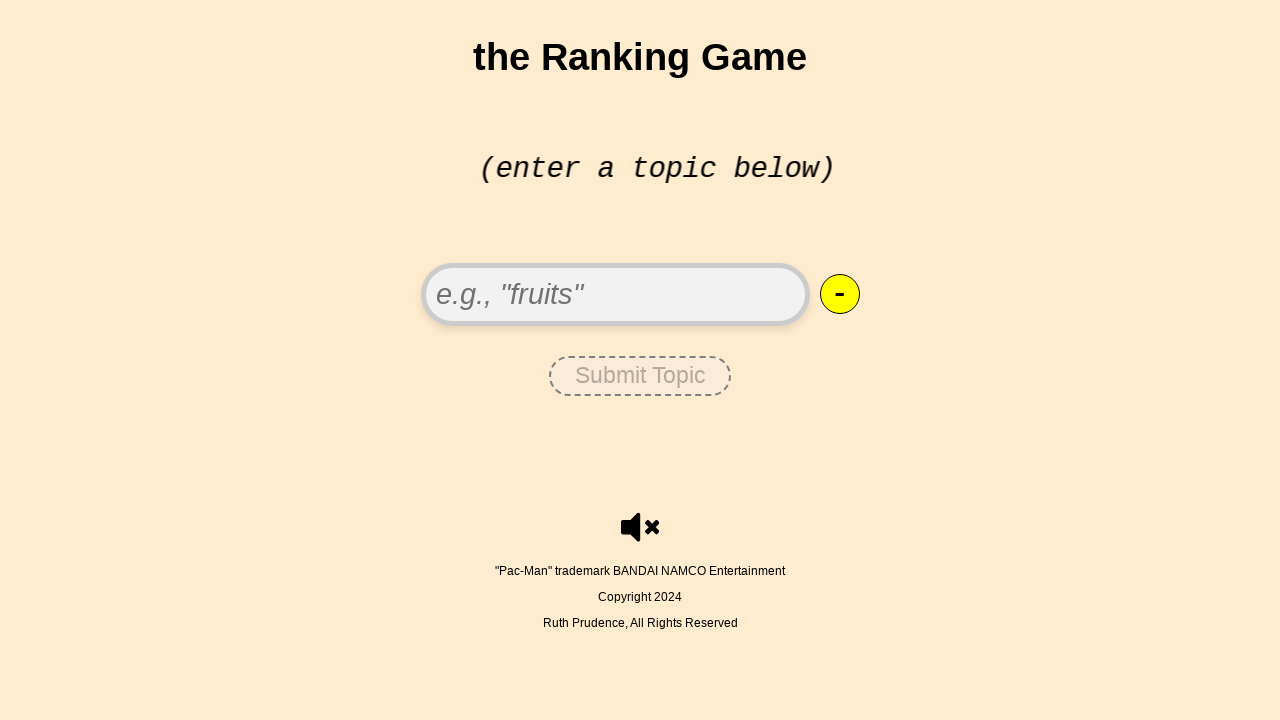

Entered 'Sample Ranking' into the input field on #topicInput
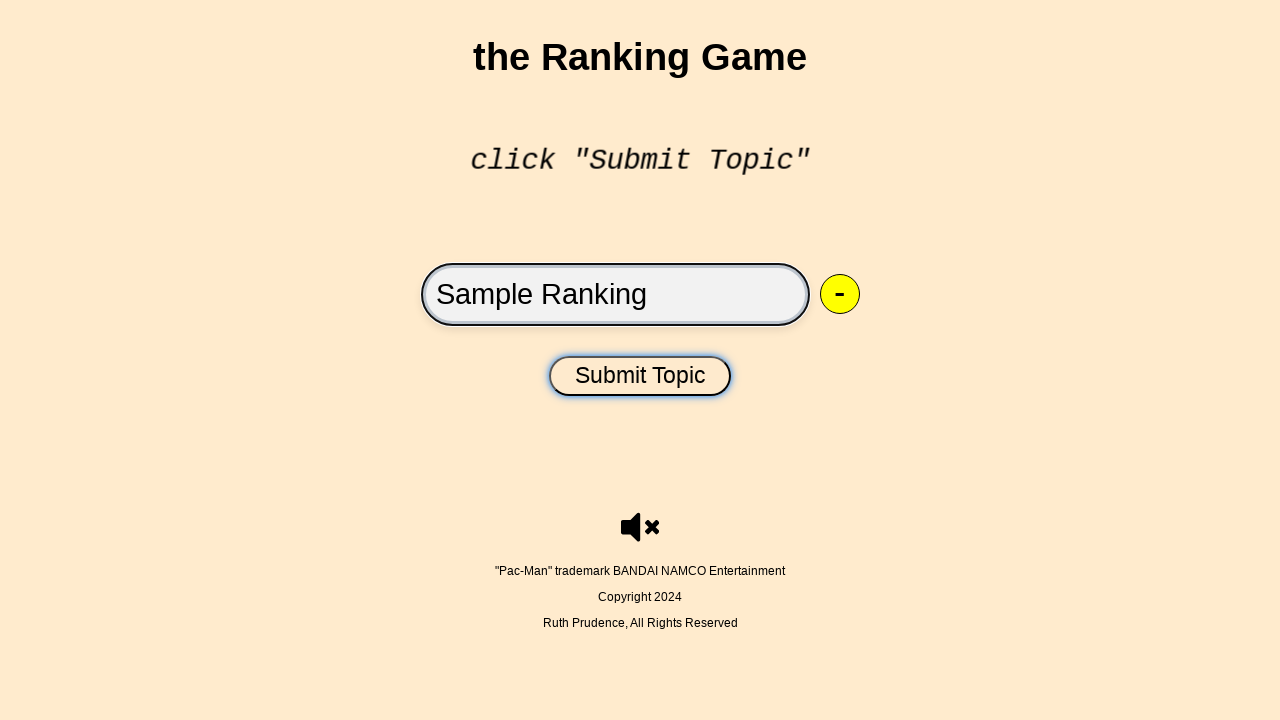

Verified input field contains 'Sample Ranking'
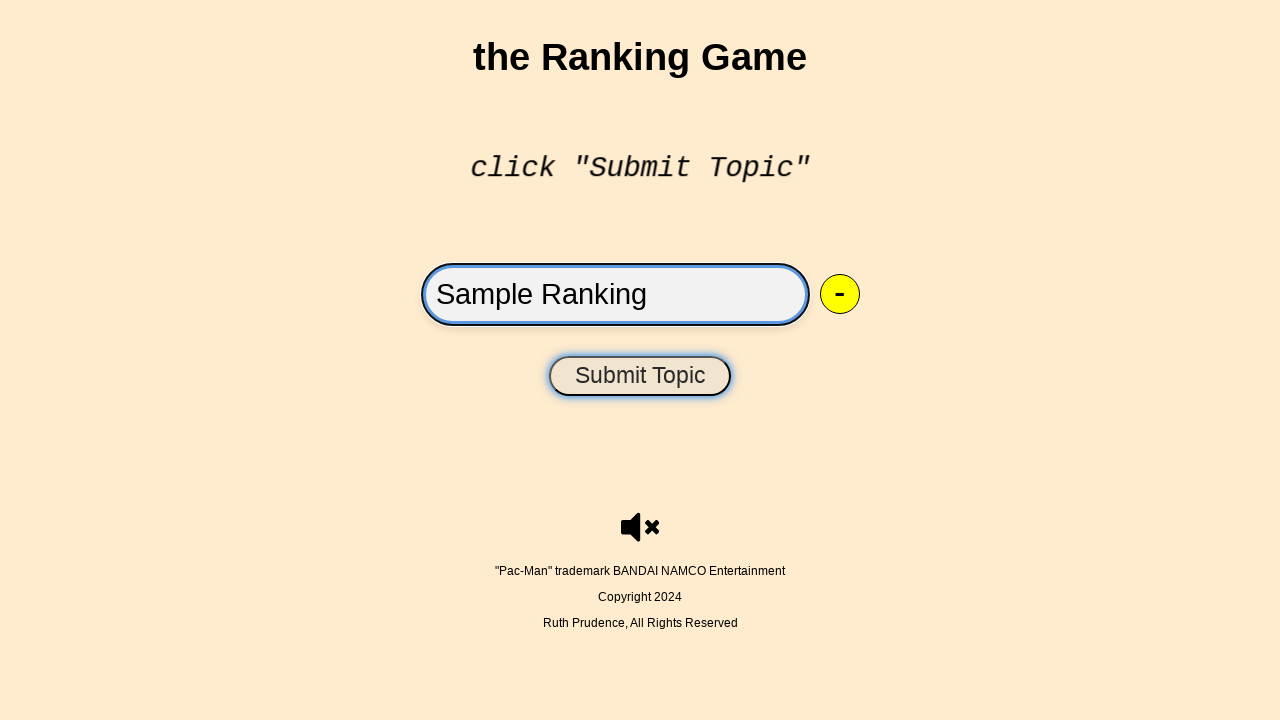

Clicked the clear button to clear the input field at (840, 294) on .splashClearTopicButton.round-button.clear
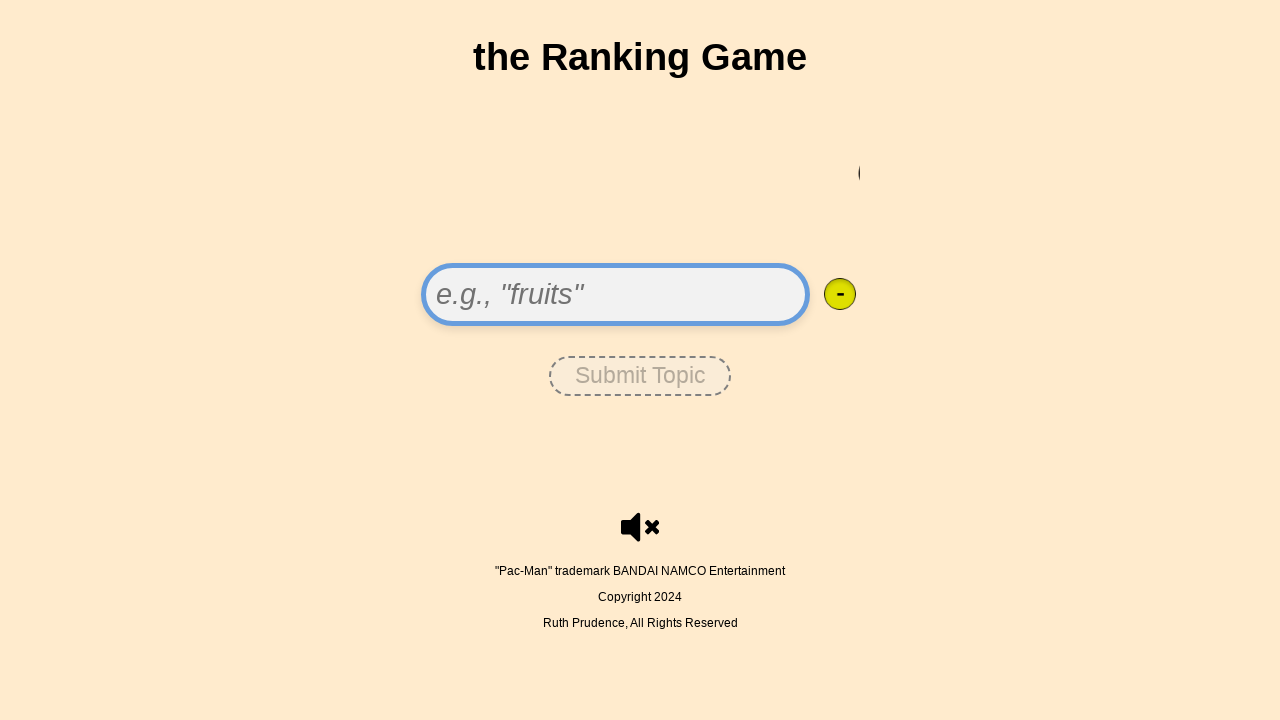

Verified input field is empty after clearing
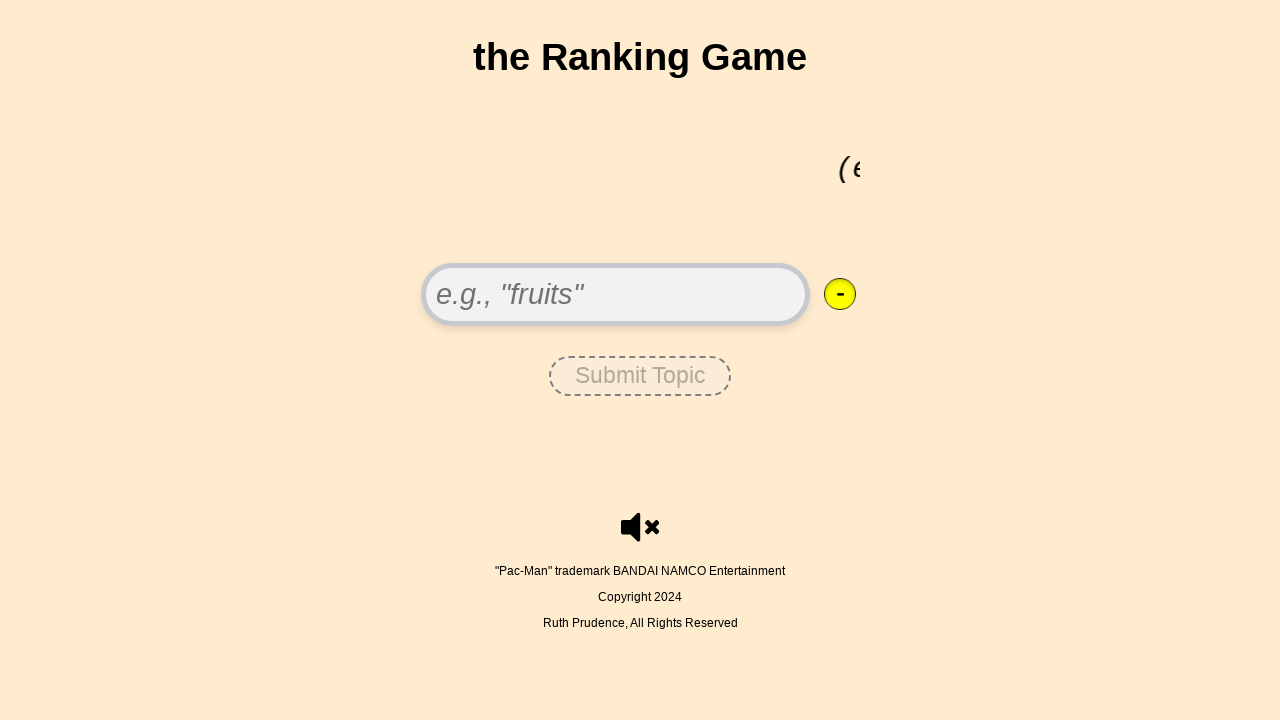

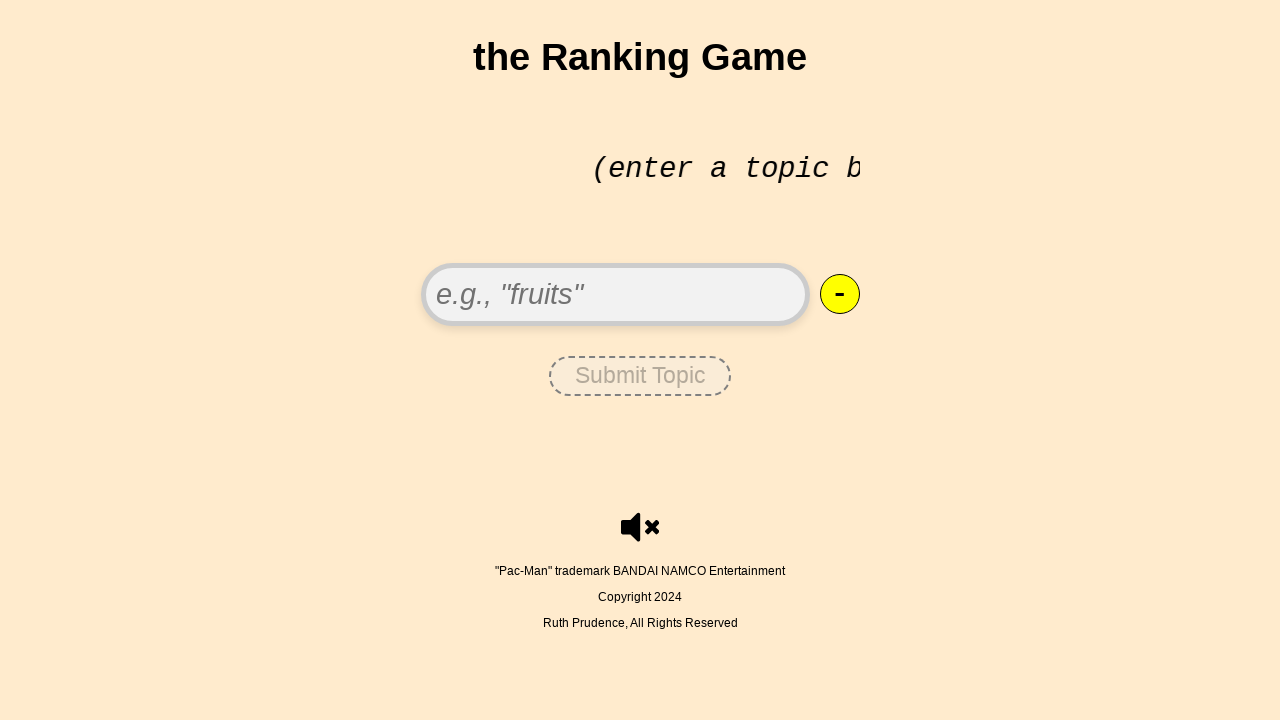